Tests window handle functionality by navigating to a page, verifying text and title, clicking a link that opens a new window, switching to the new window, and verifying the new window's title.

Starting URL: https://the-internet.herokuapp.com/windows

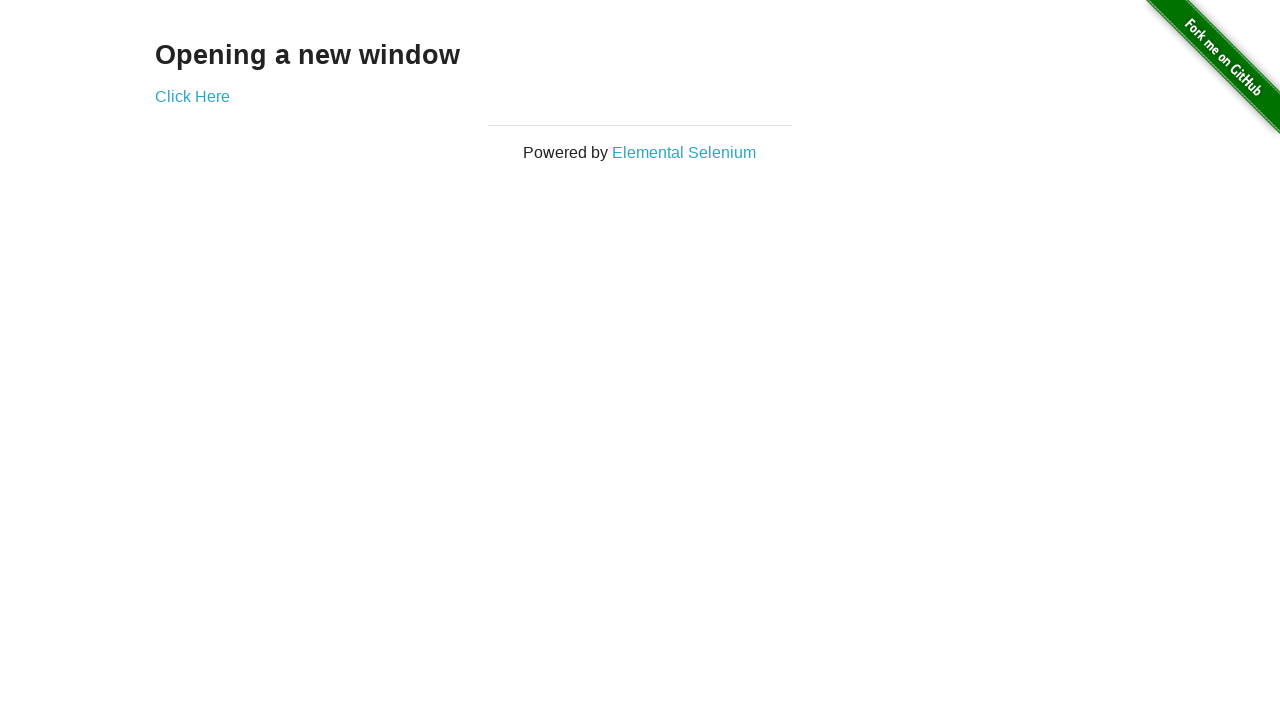

Retrieved heading text from page
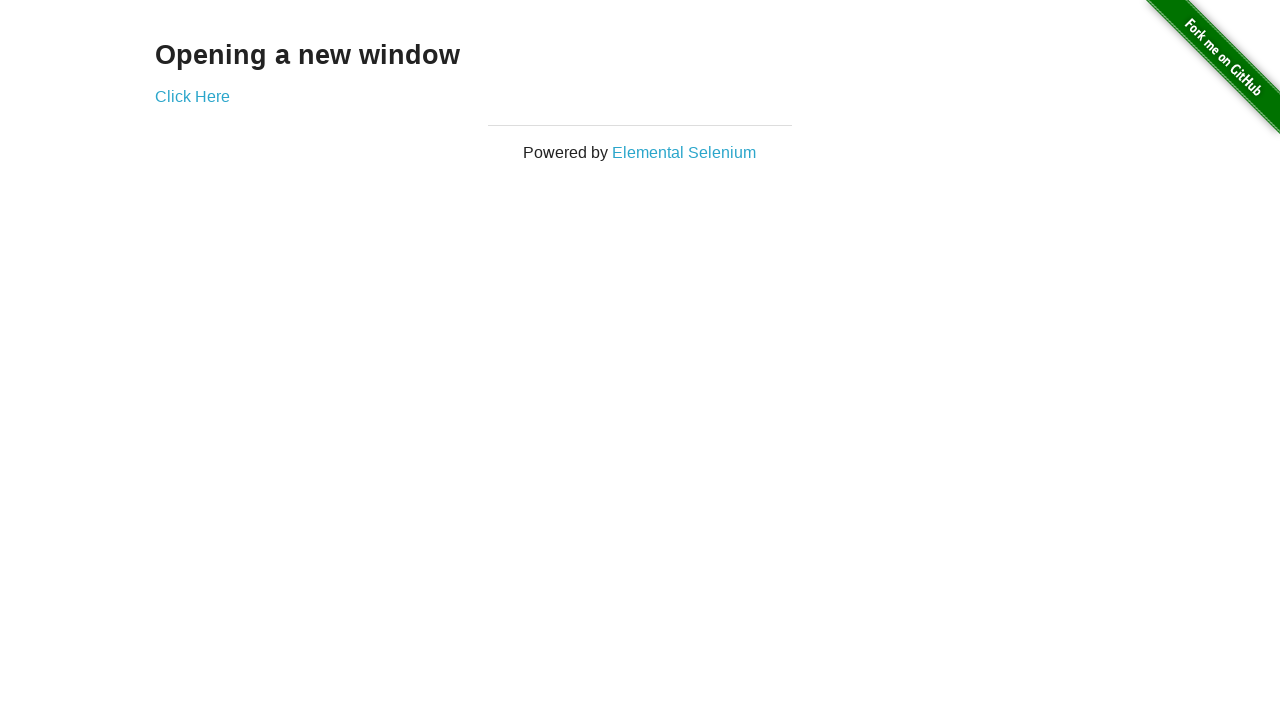

Verified heading text is 'Opening a new window'
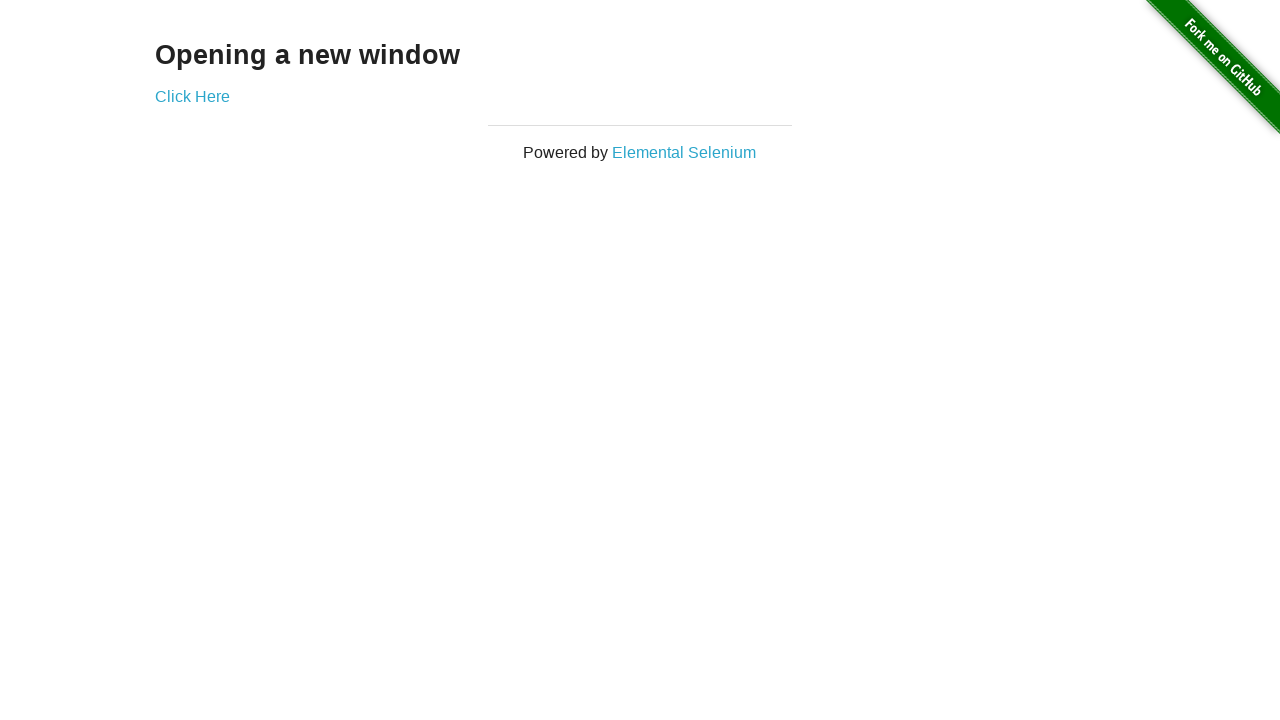

Verified page title is 'The Internet'
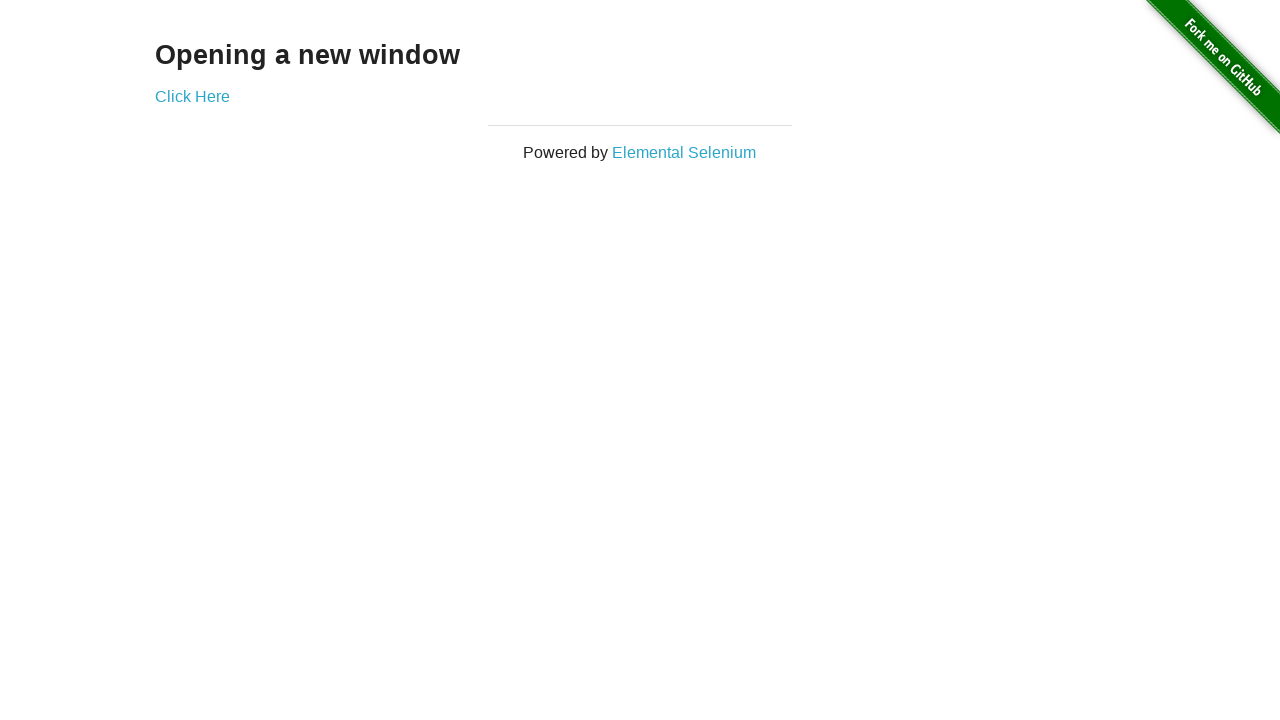

Clicked 'Click Here' link to open new window at (192, 96) on text=Click Here
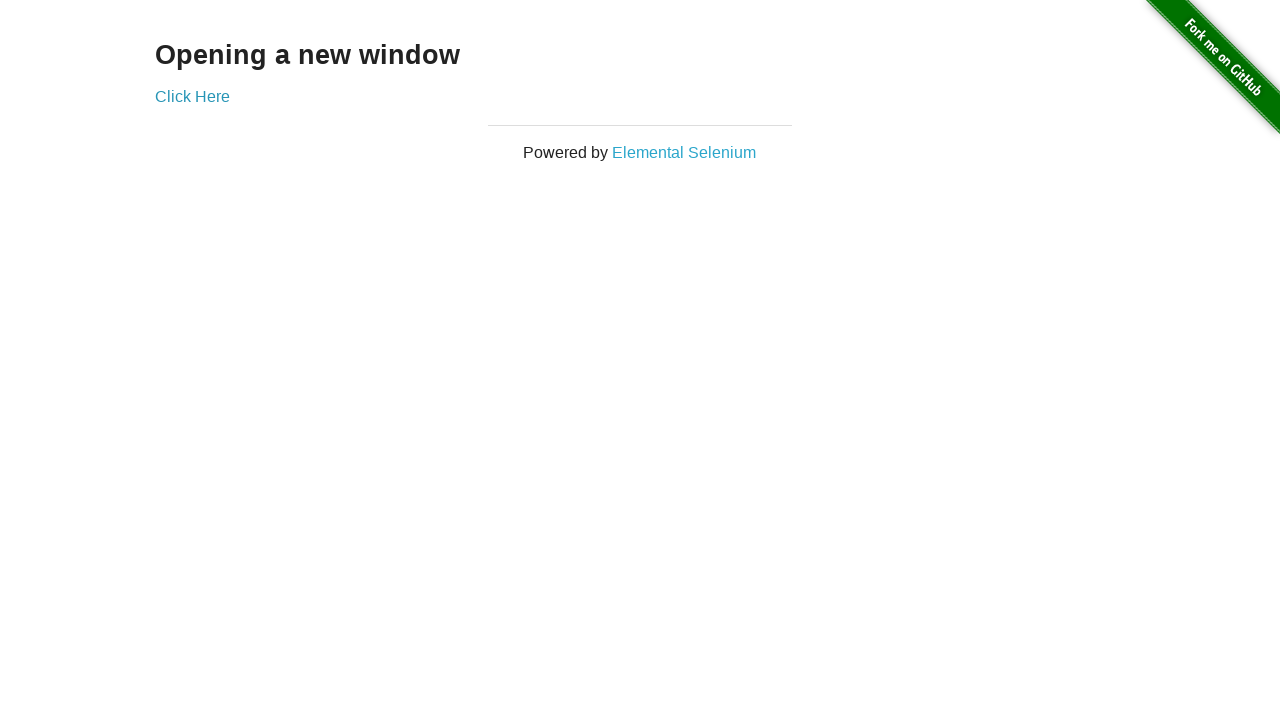

Obtained reference to new window page
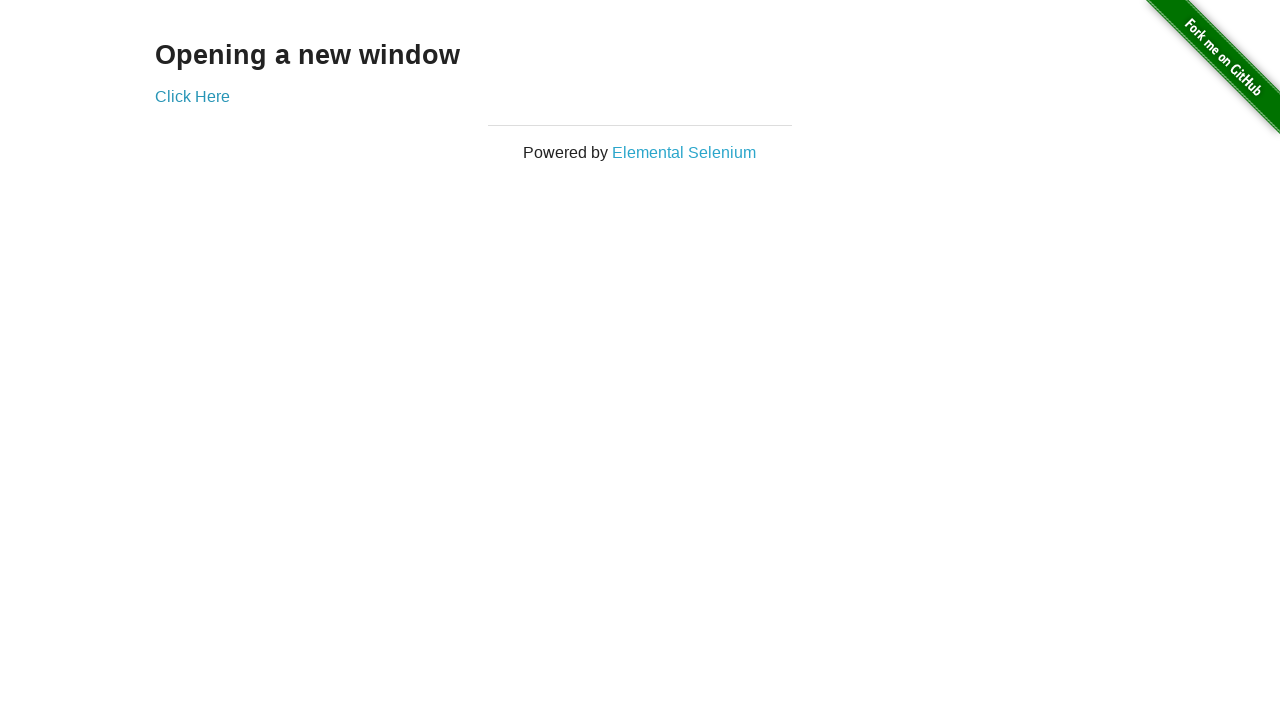

Waited for new page to fully load
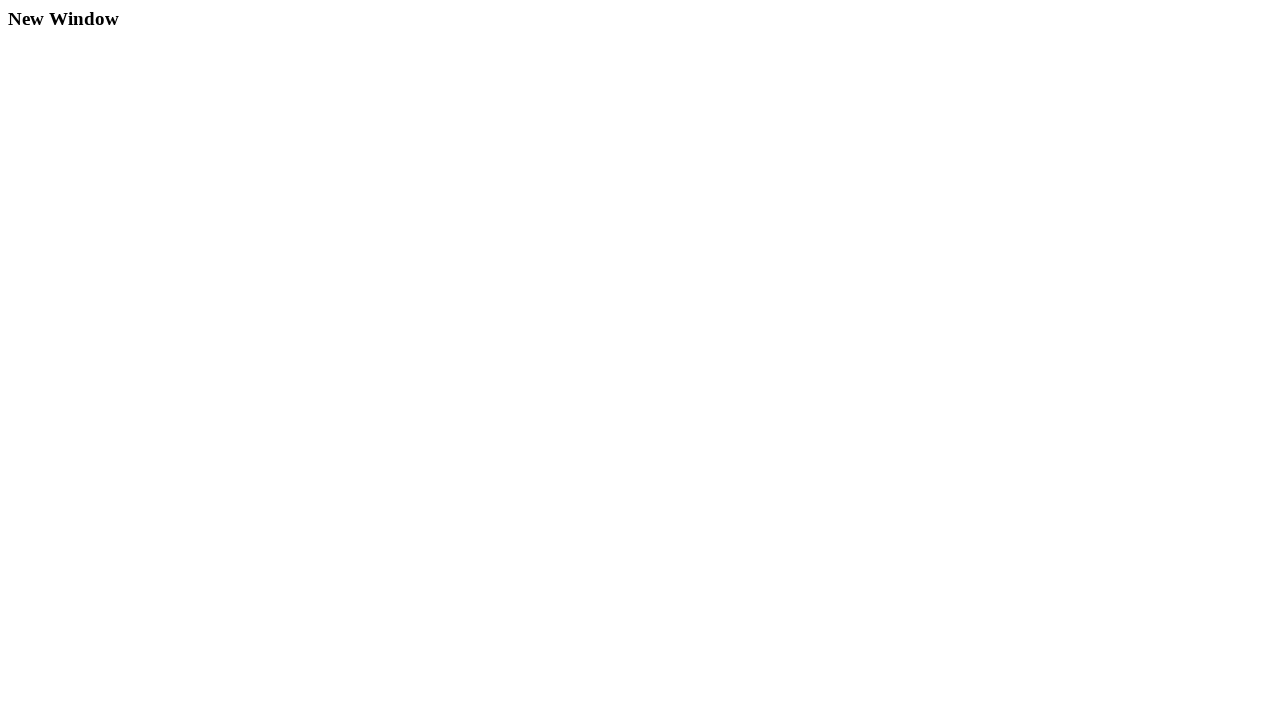

Verified new window title is 'New Window'
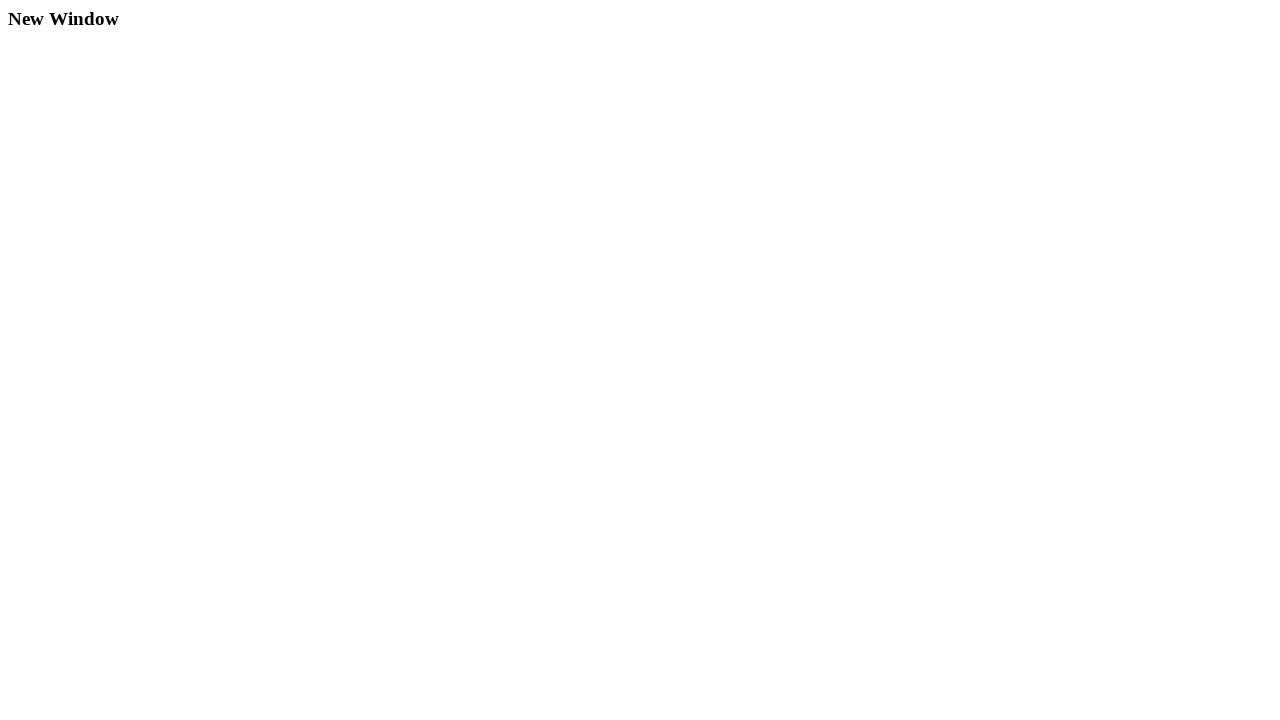

Retrieved heading text from new window
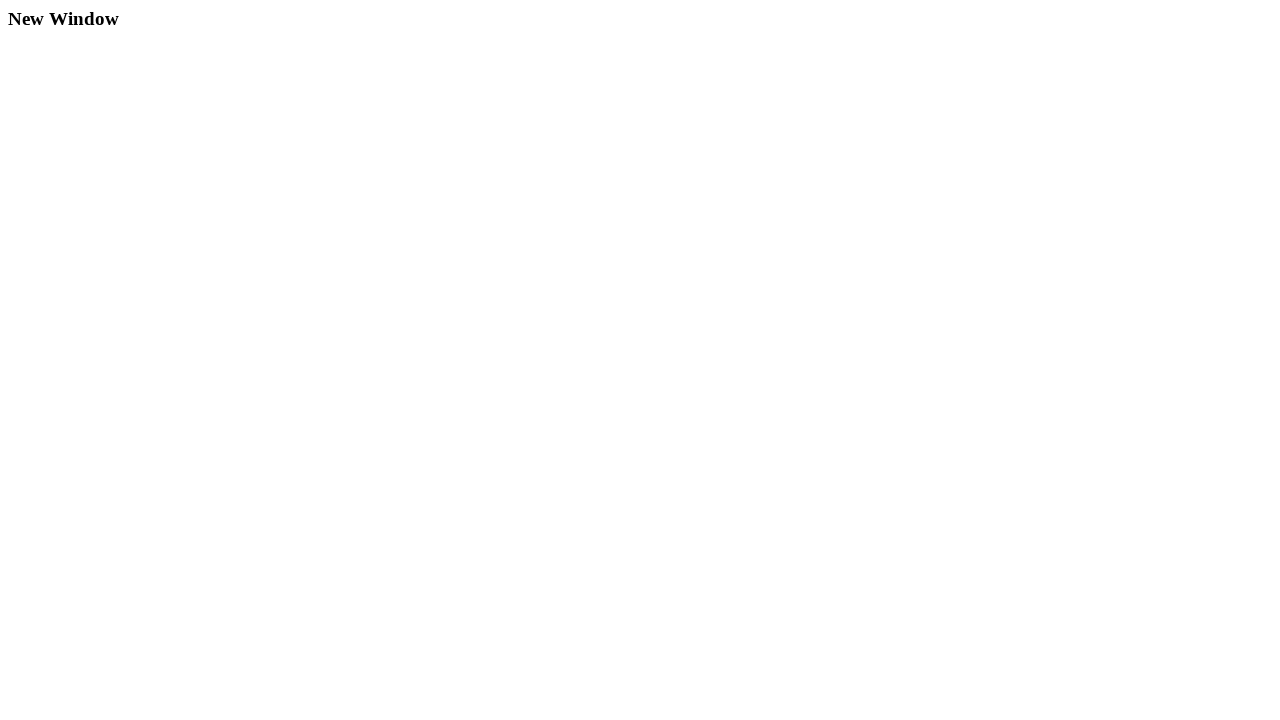

Verified new window heading text is 'New Window'
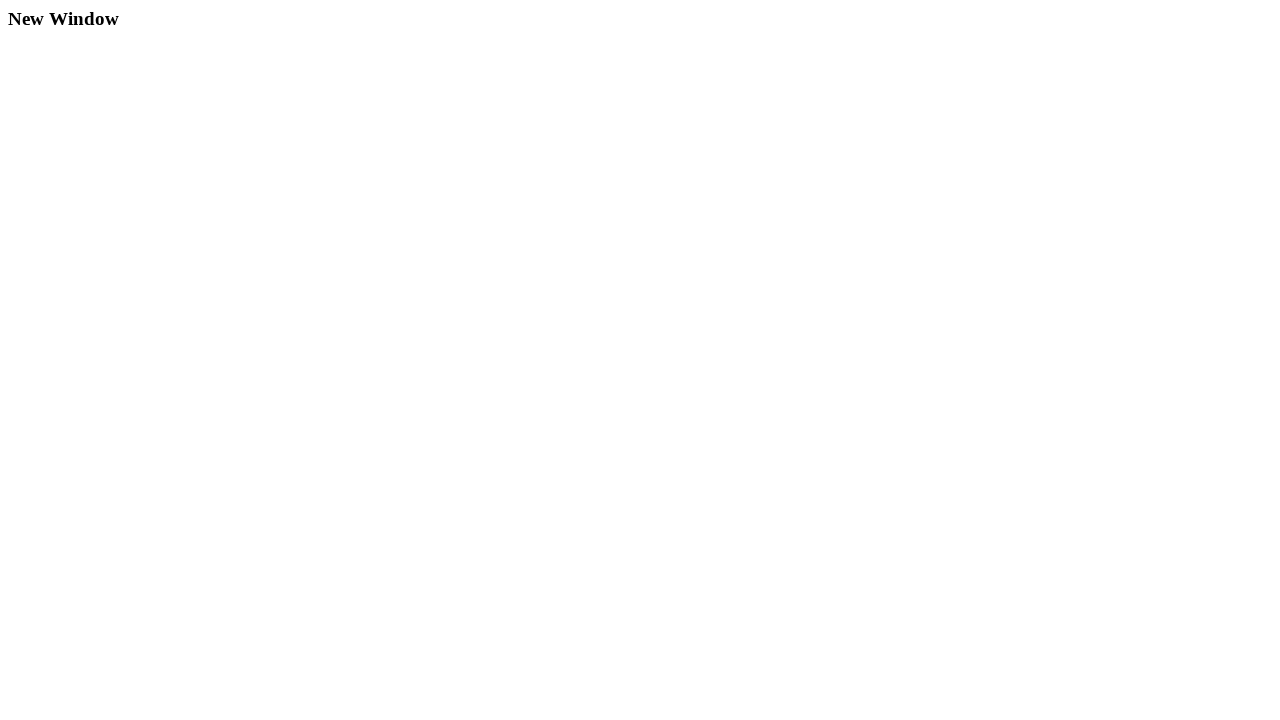

Verified original page title is still 'The Internet'
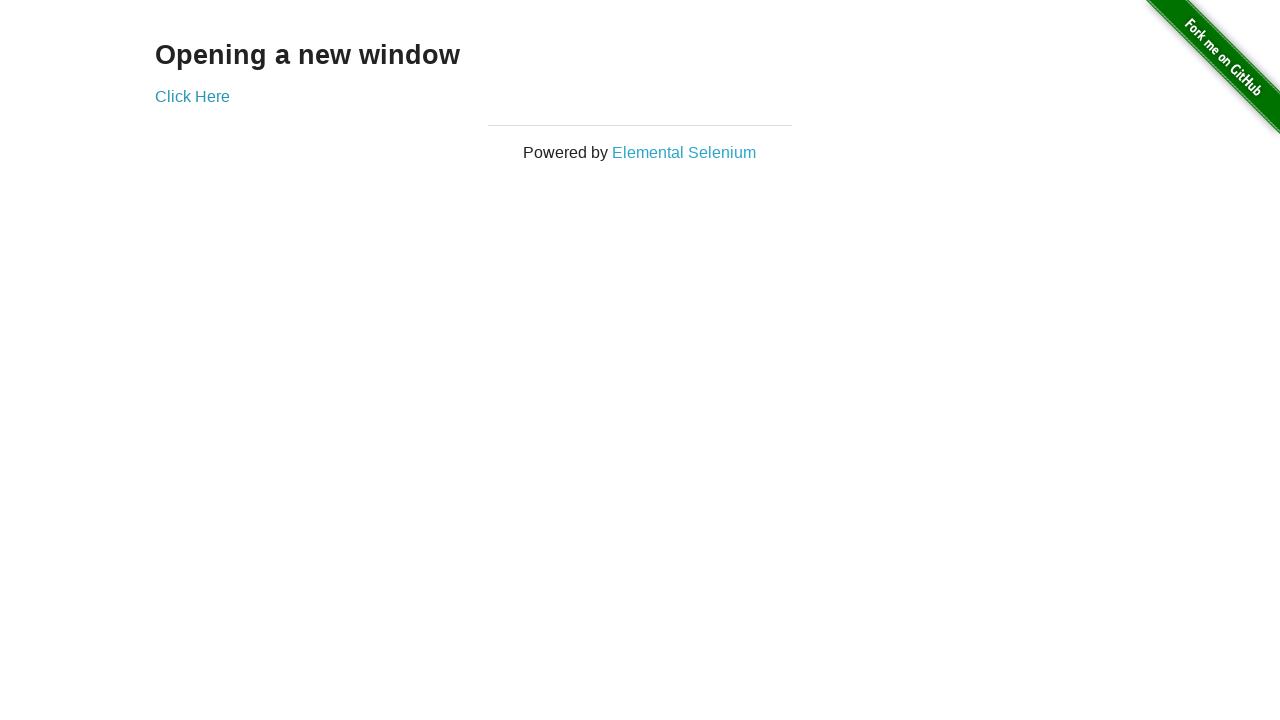

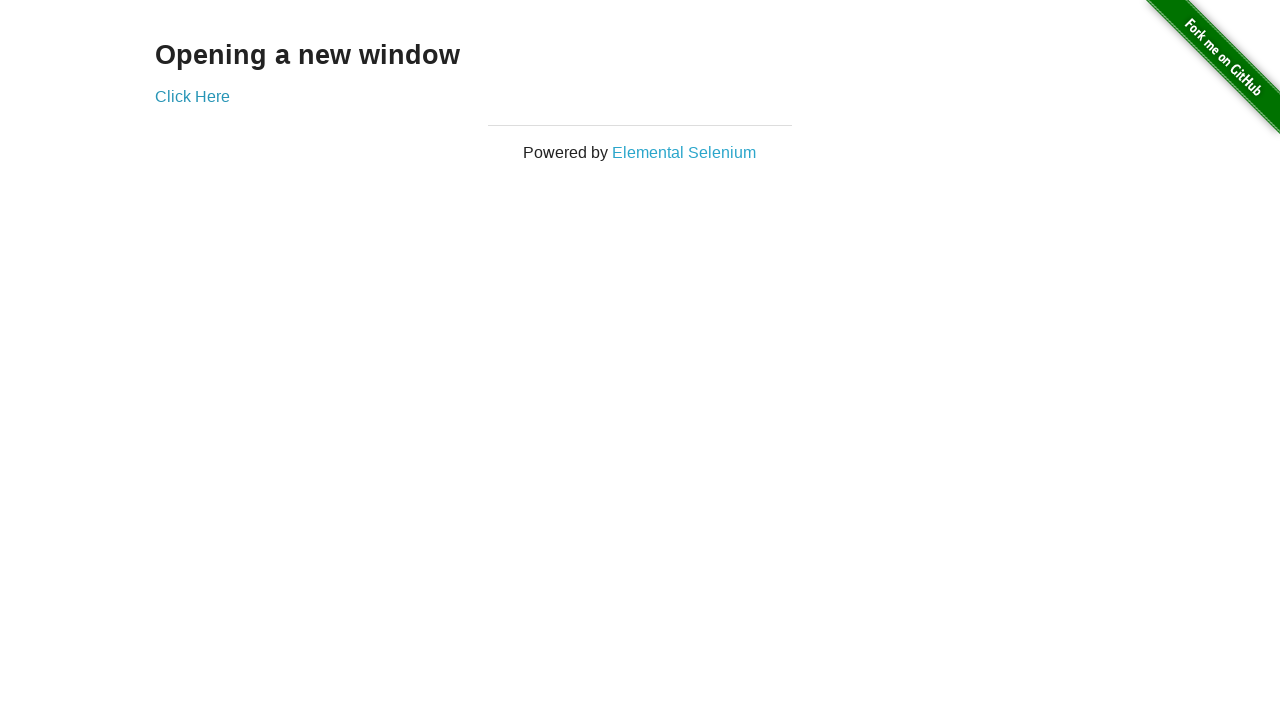